Tests mouse hover functionality by hovering over figure elements to reveal hidden profile names and links, verifying they become visible on hover.

Starting URL: https://the-internet.herokuapp.com/hovers

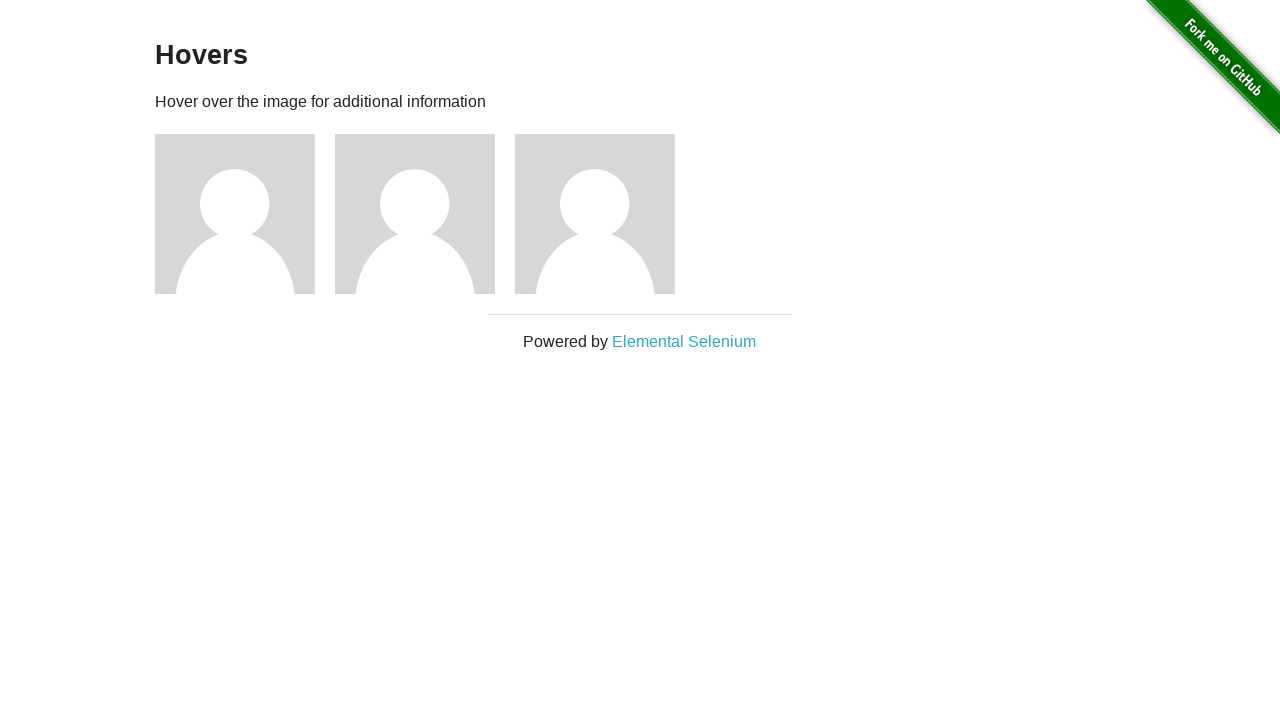

Waited for figure elements to be present
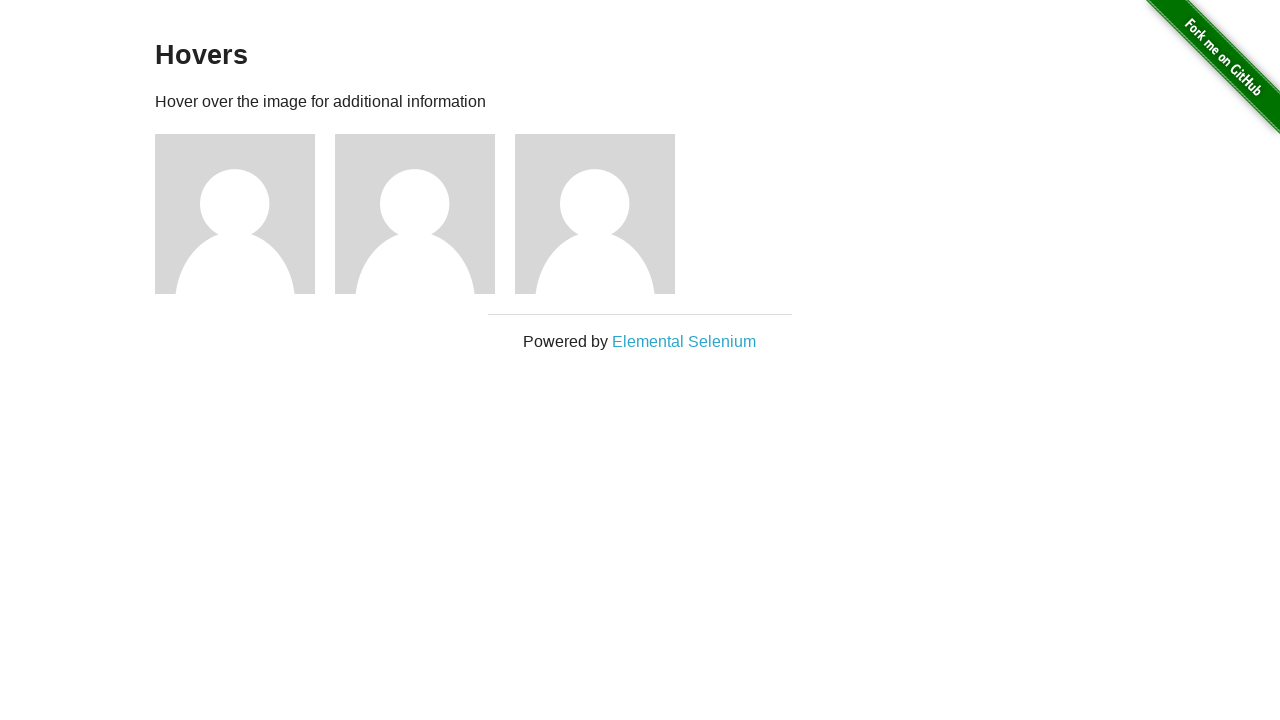

Retrieved all figure elements from the page
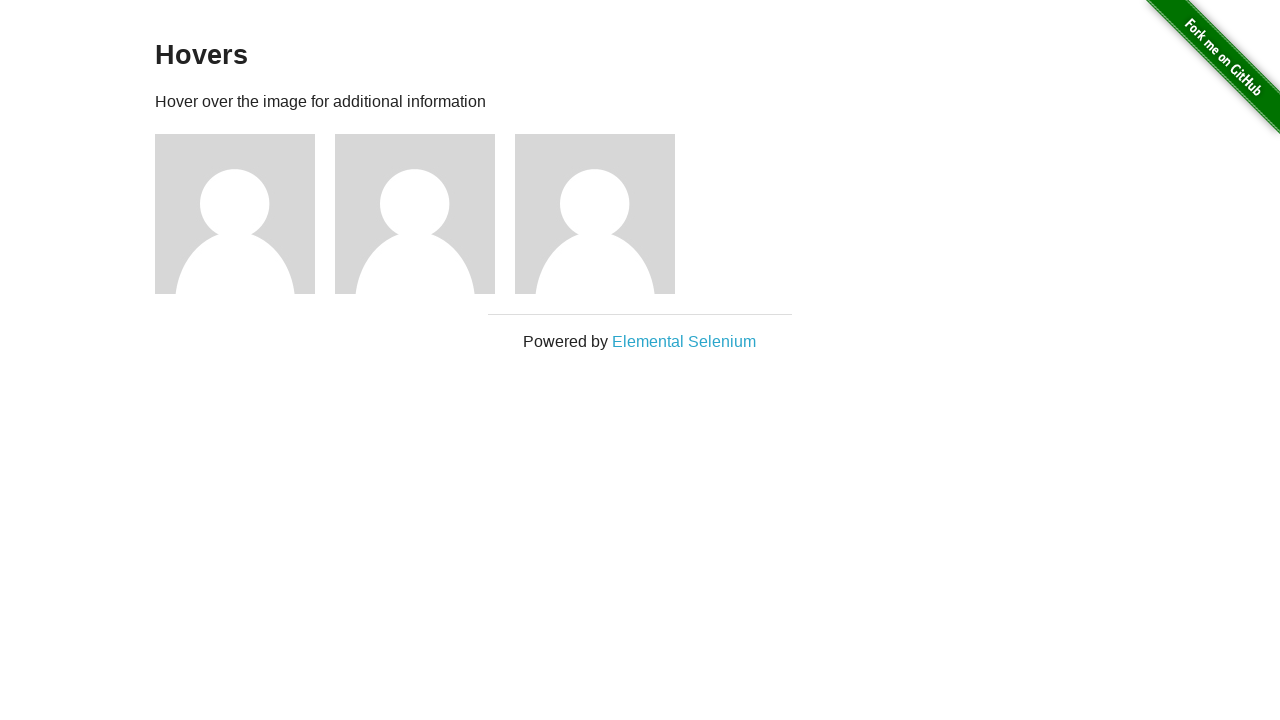

Hovered over a figure element to reveal hidden content at (245, 214) on .figure >> nth=0
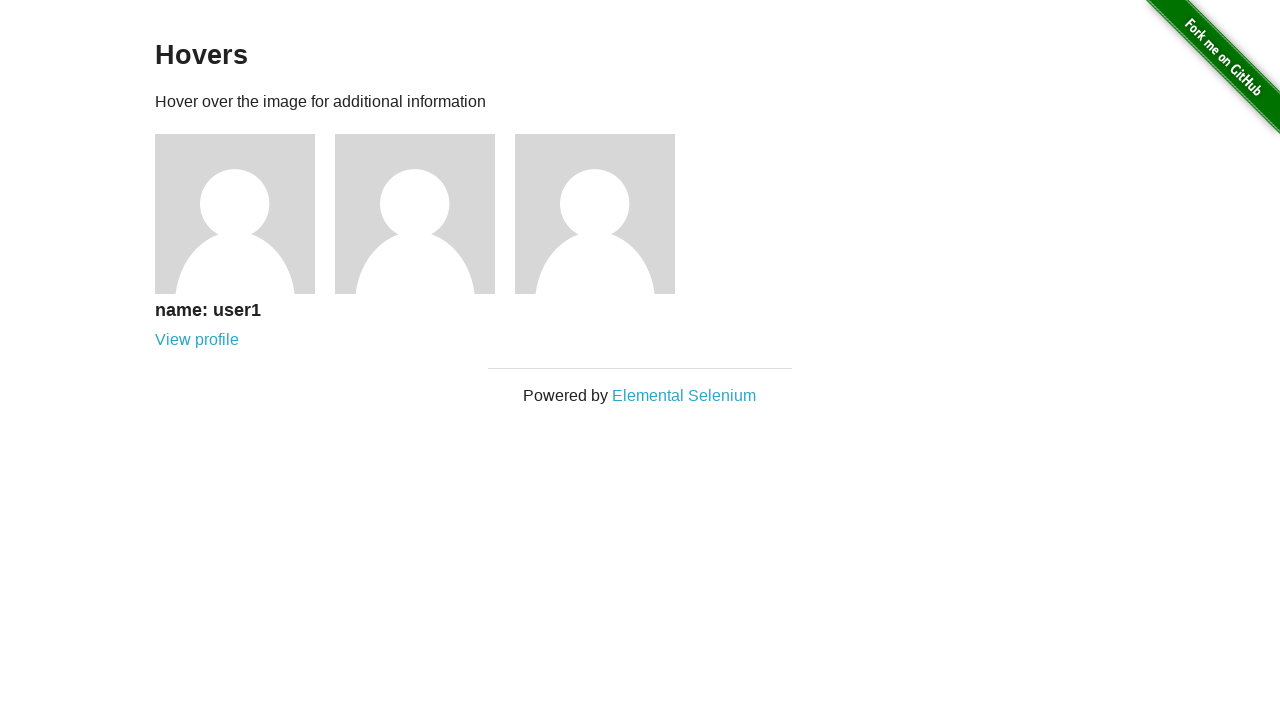

Located profile name and profile link elements within the figure
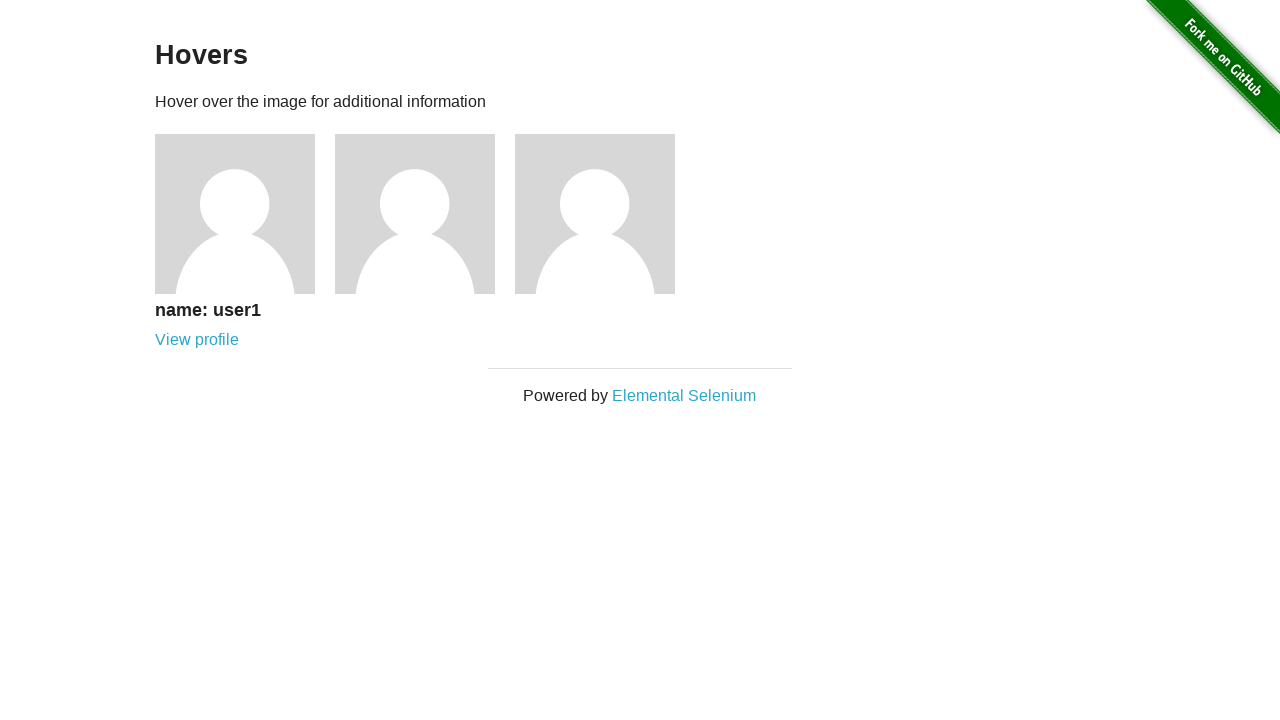

Verified profile name became visible after hover
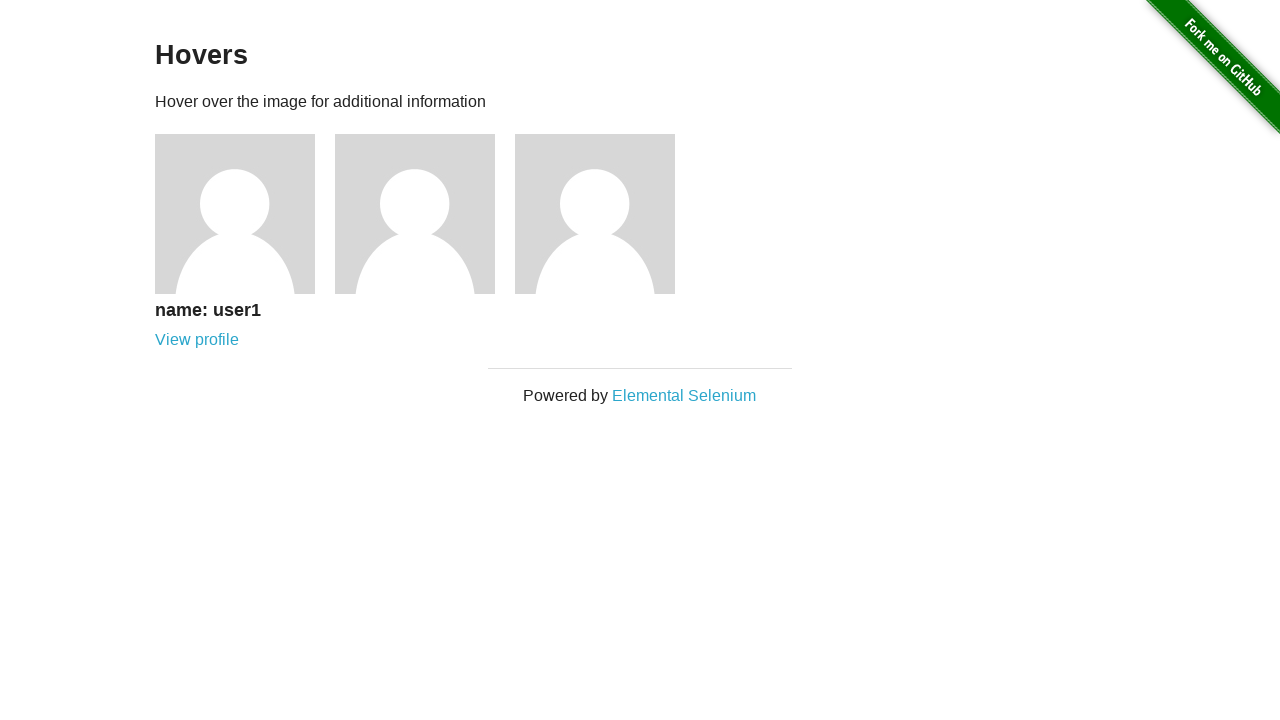

Verified profile link became visible after hover
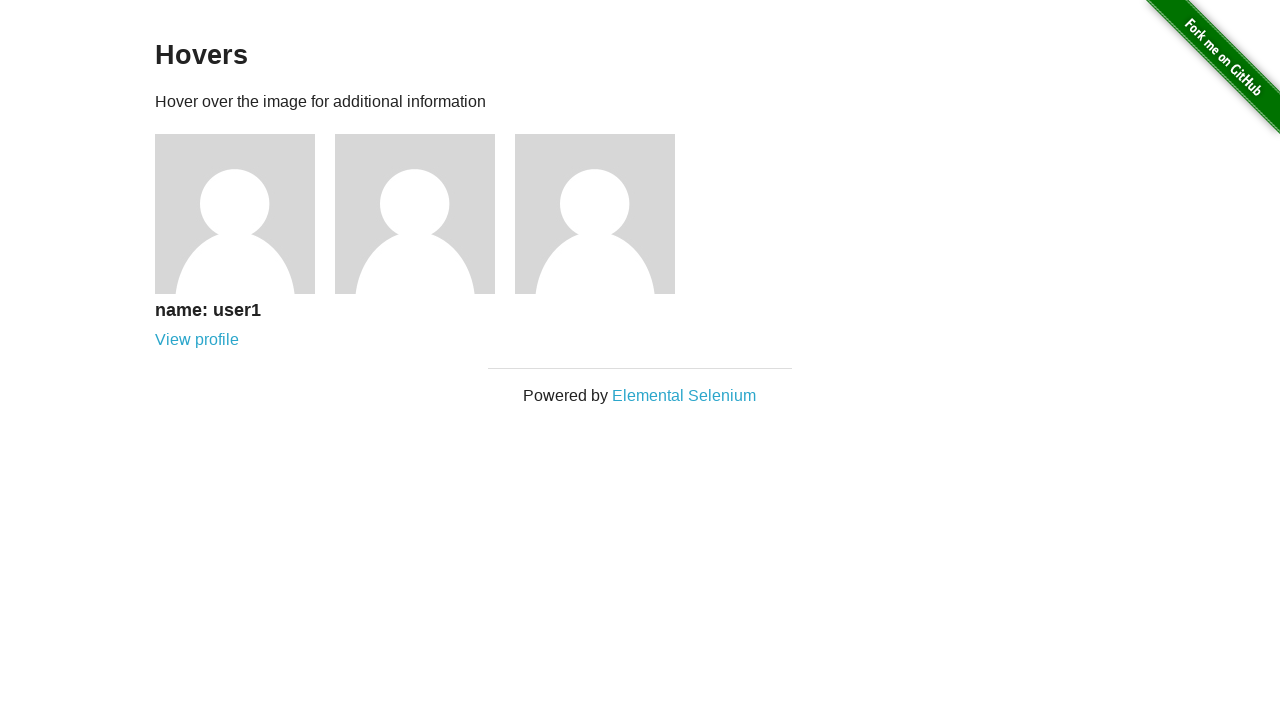

Hovered over a figure element to reveal hidden content at (425, 214) on .figure >> nth=1
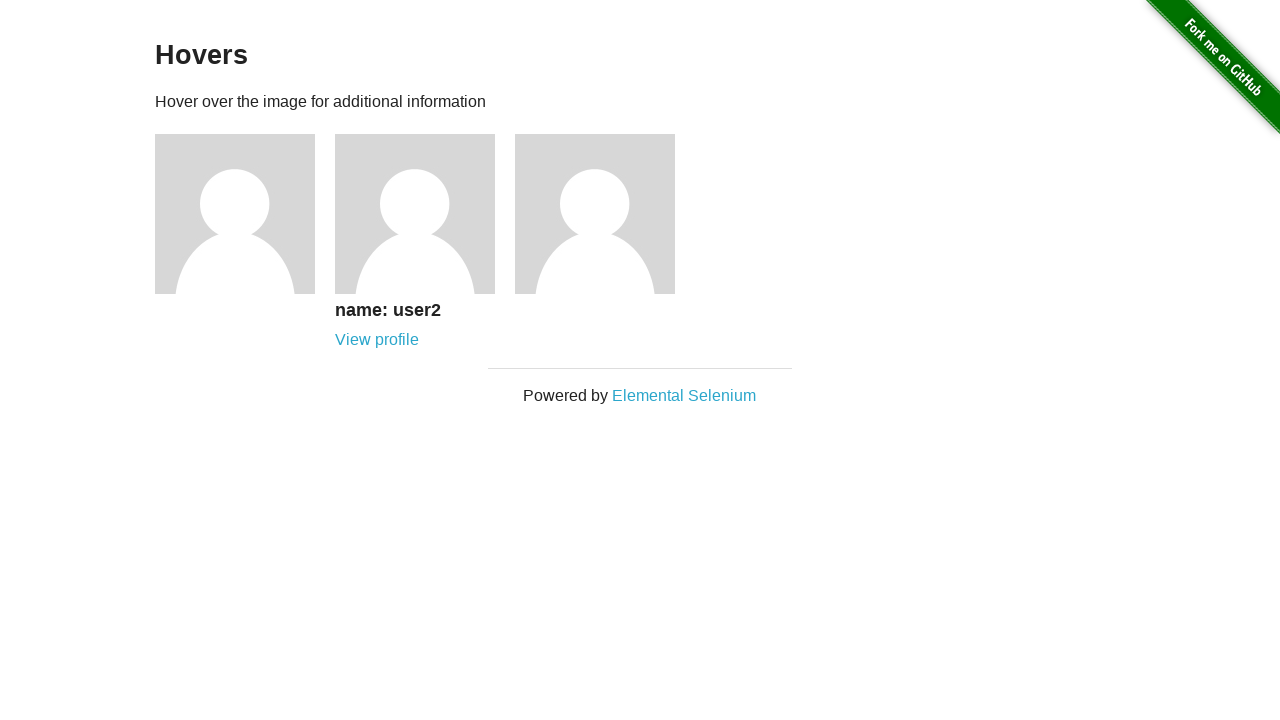

Located profile name and profile link elements within the figure
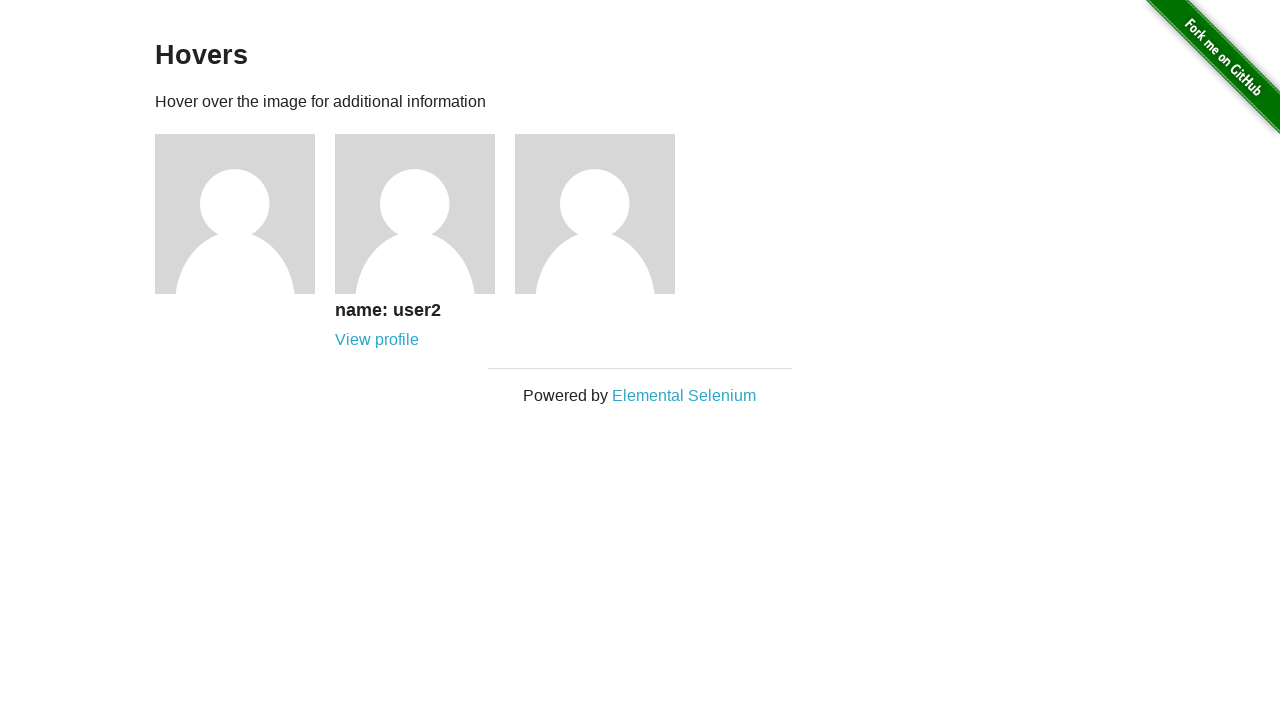

Verified profile name became visible after hover
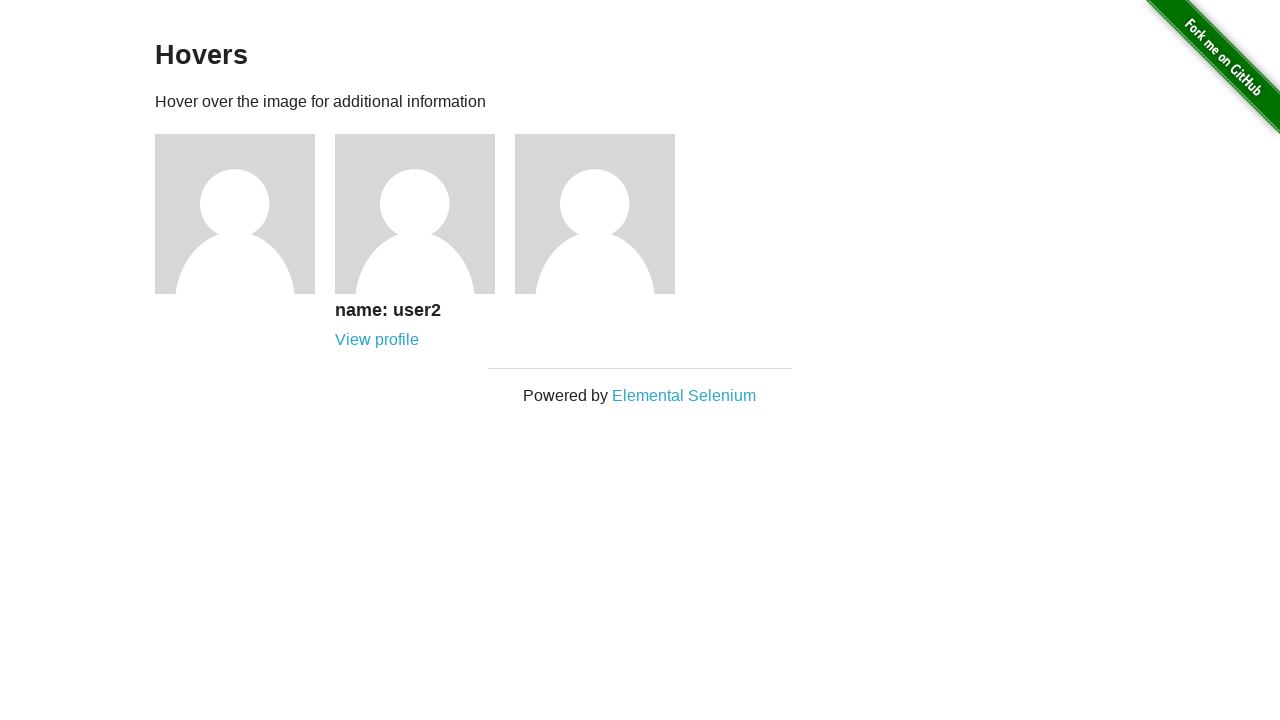

Verified profile link became visible after hover
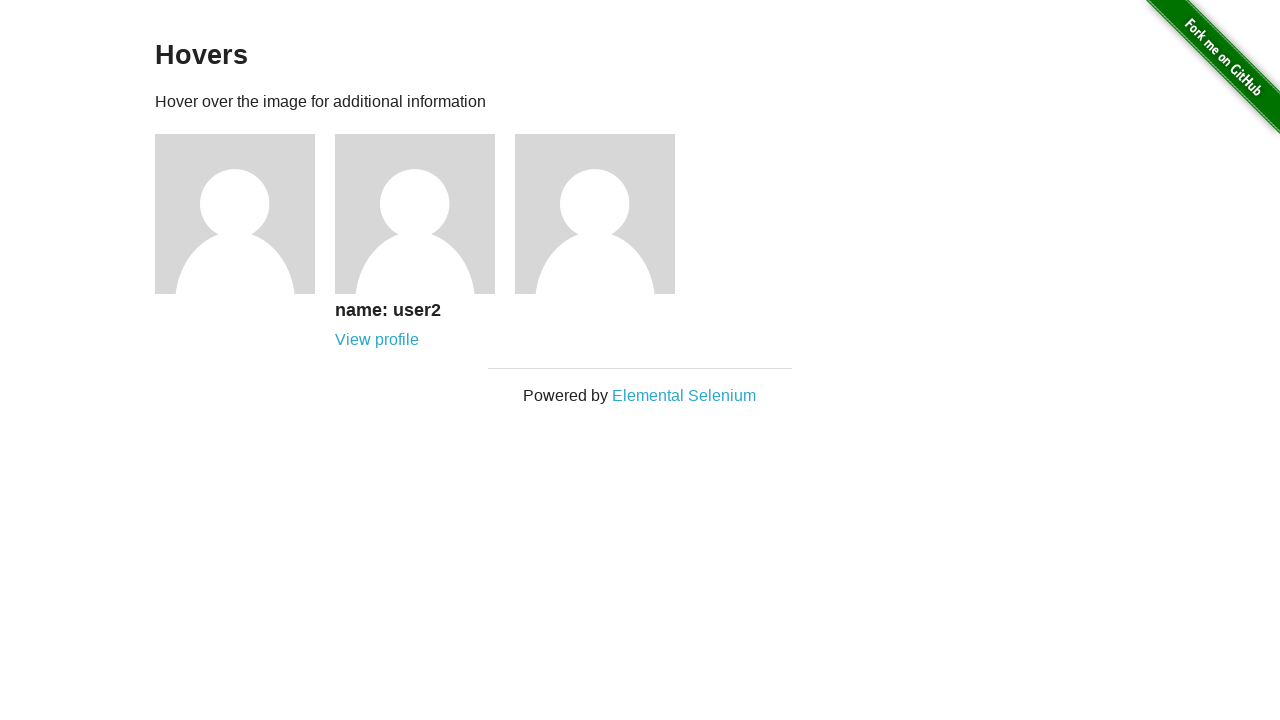

Hovered over a figure element to reveal hidden content at (605, 214) on .figure >> nth=2
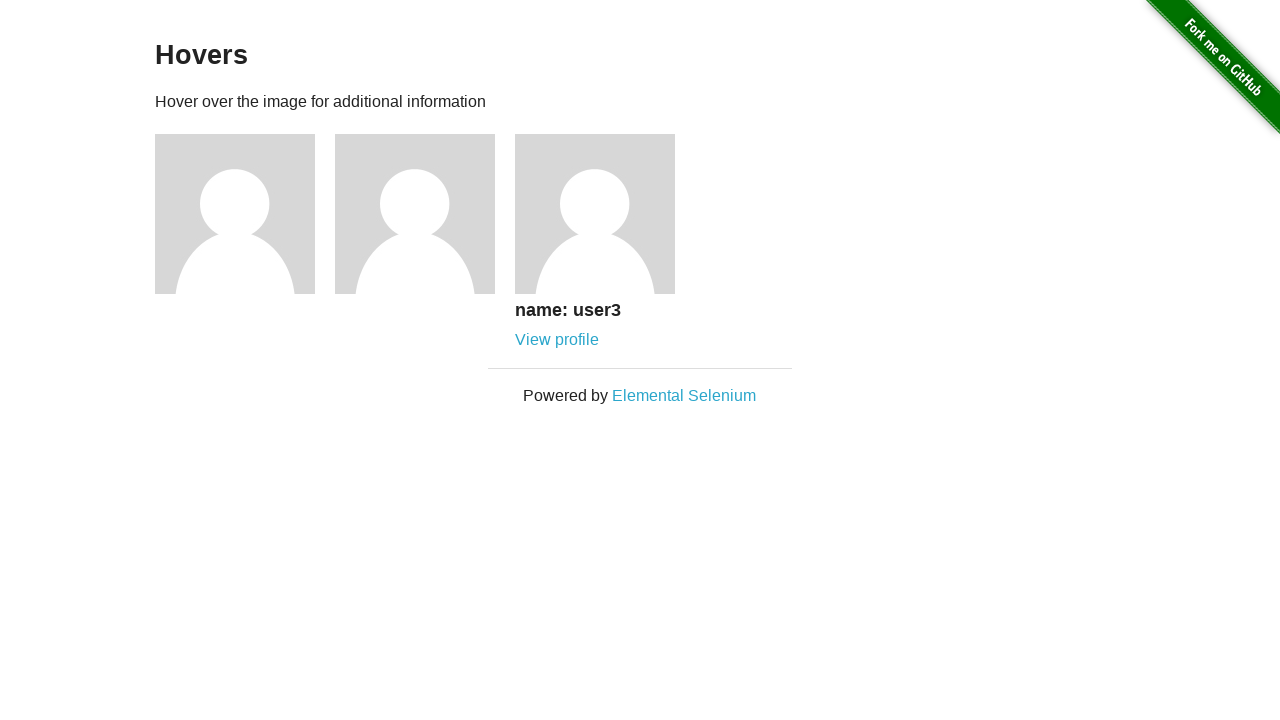

Located profile name and profile link elements within the figure
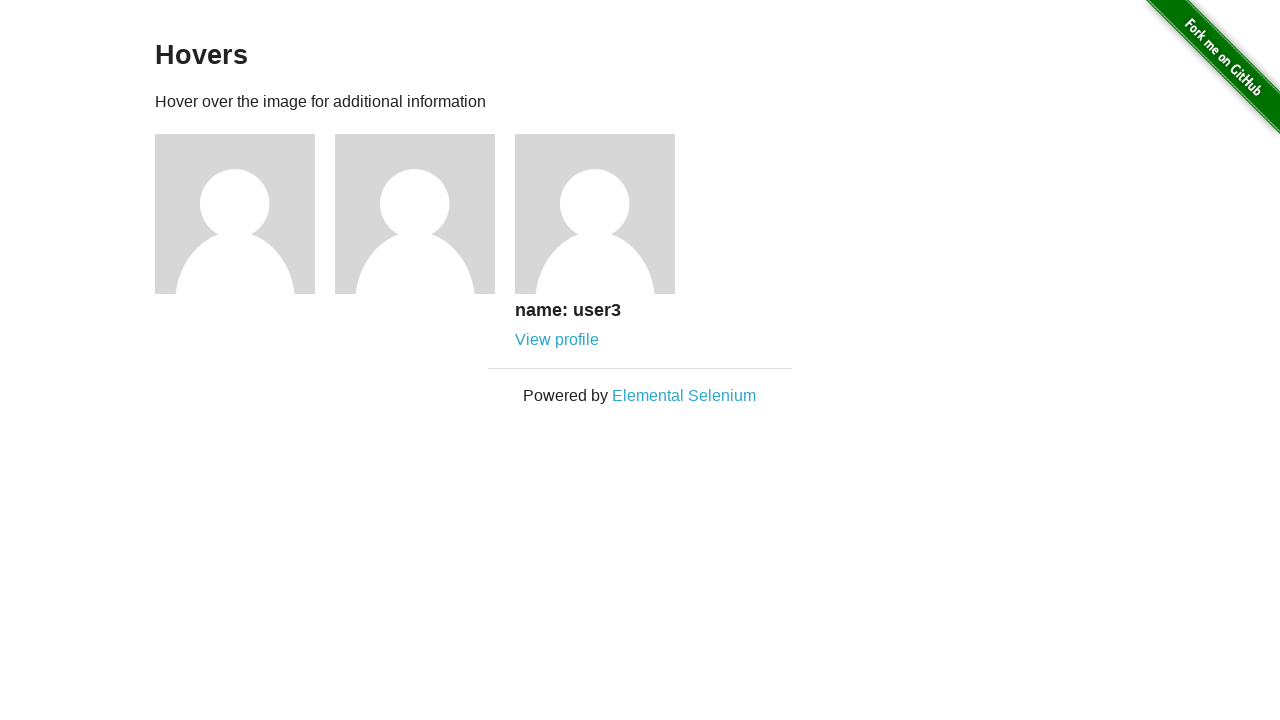

Verified profile name became visible after hover
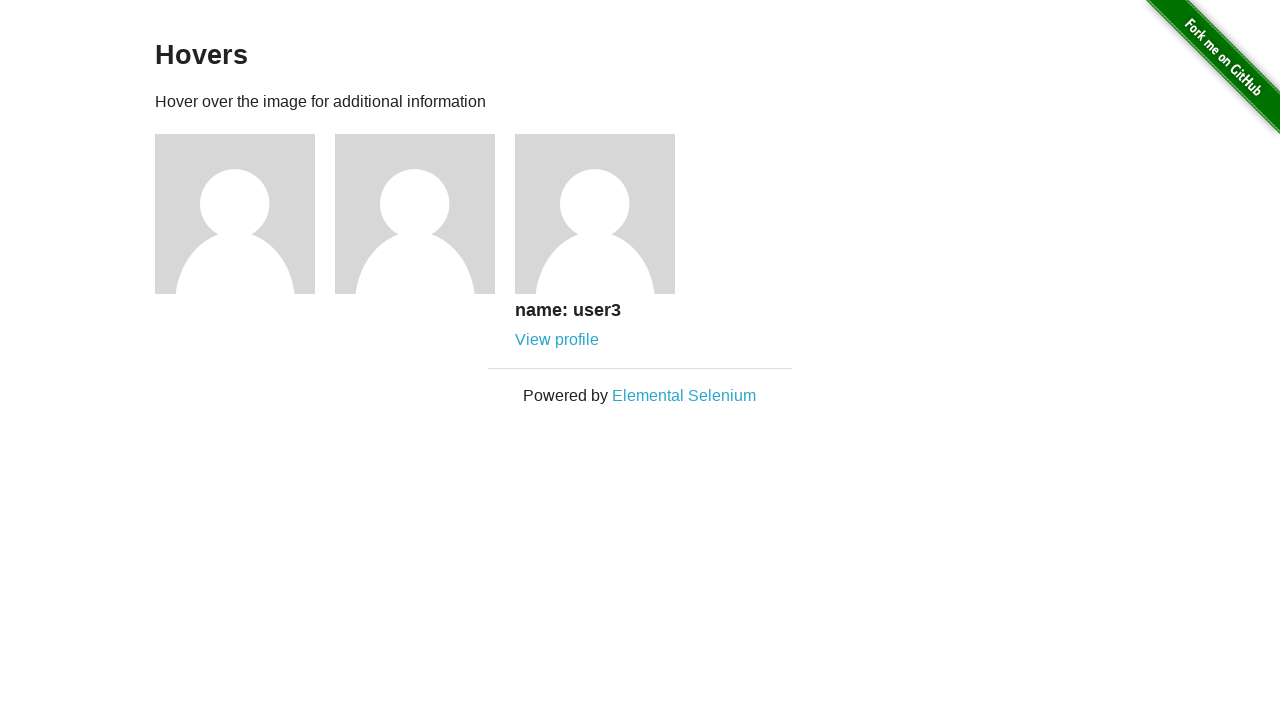

Verified profile link became visible after hover
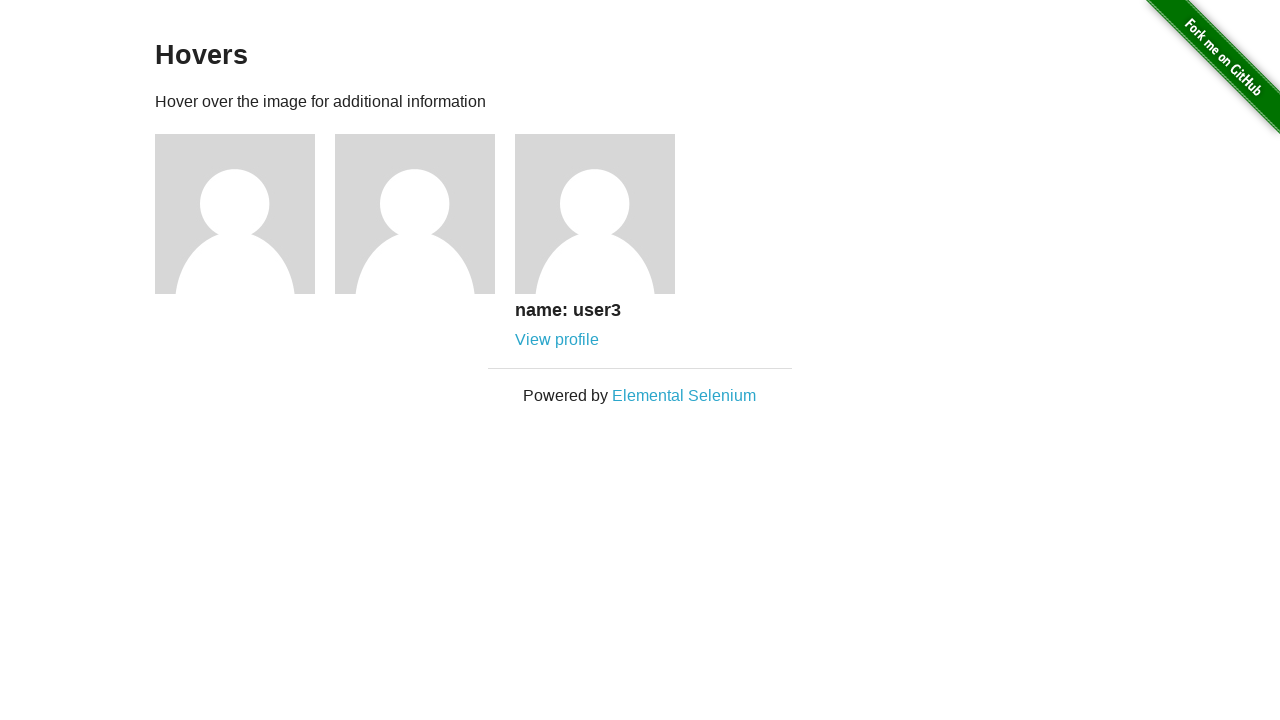

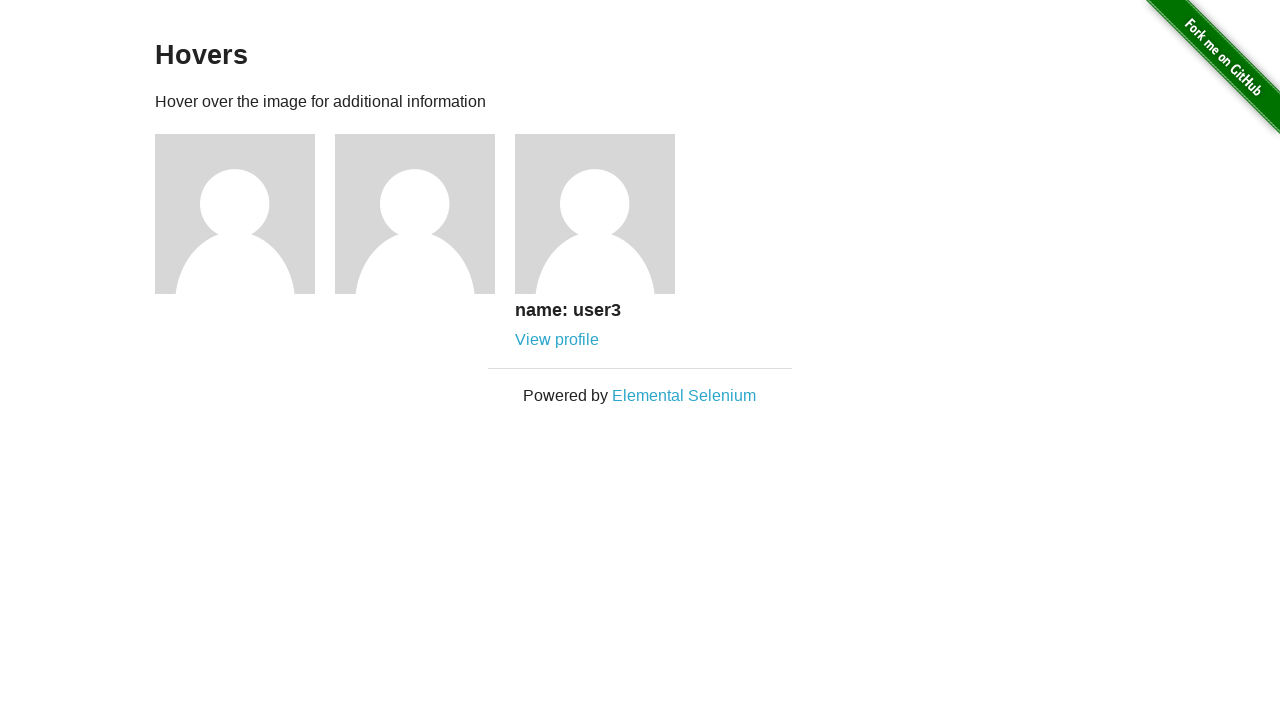